Tests browser window manipulation by getting the initial window position and size, maximizing the window, and verifying that the position and size changed after maximizing.

Starting URL: https://bonigarcia.dev/selenium-webdriver-java/

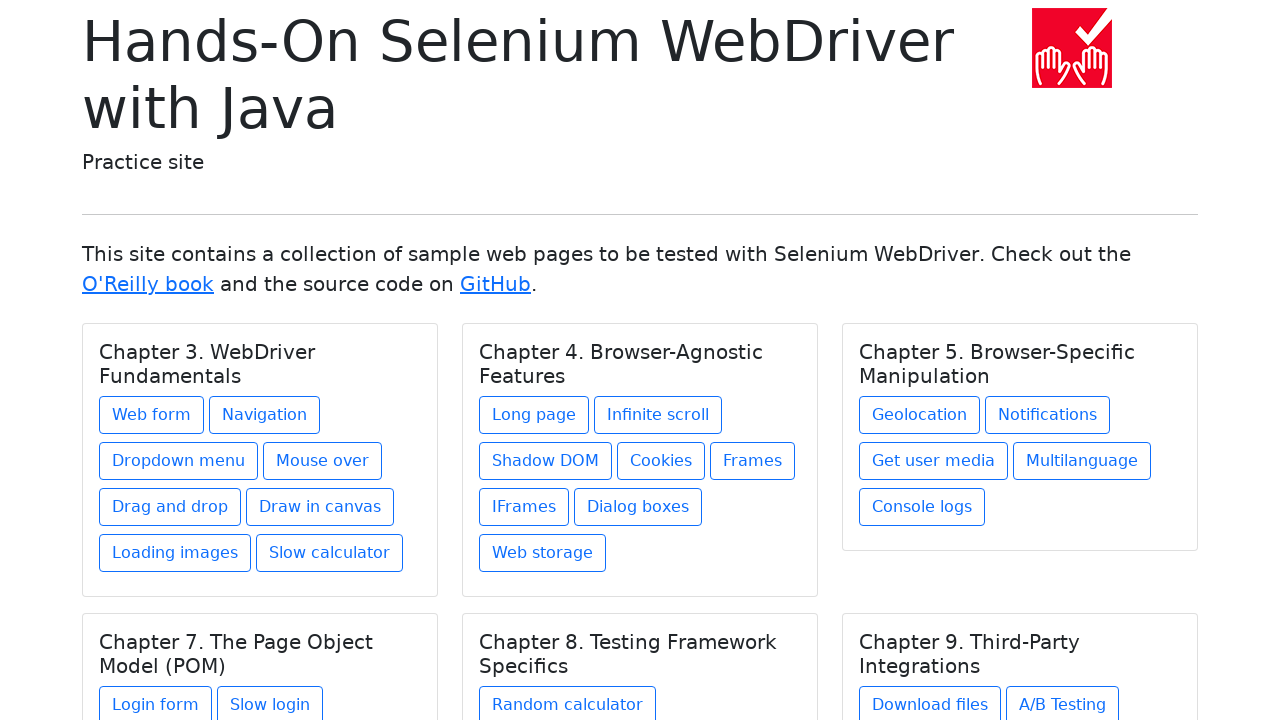

Retrieved initial viewport size
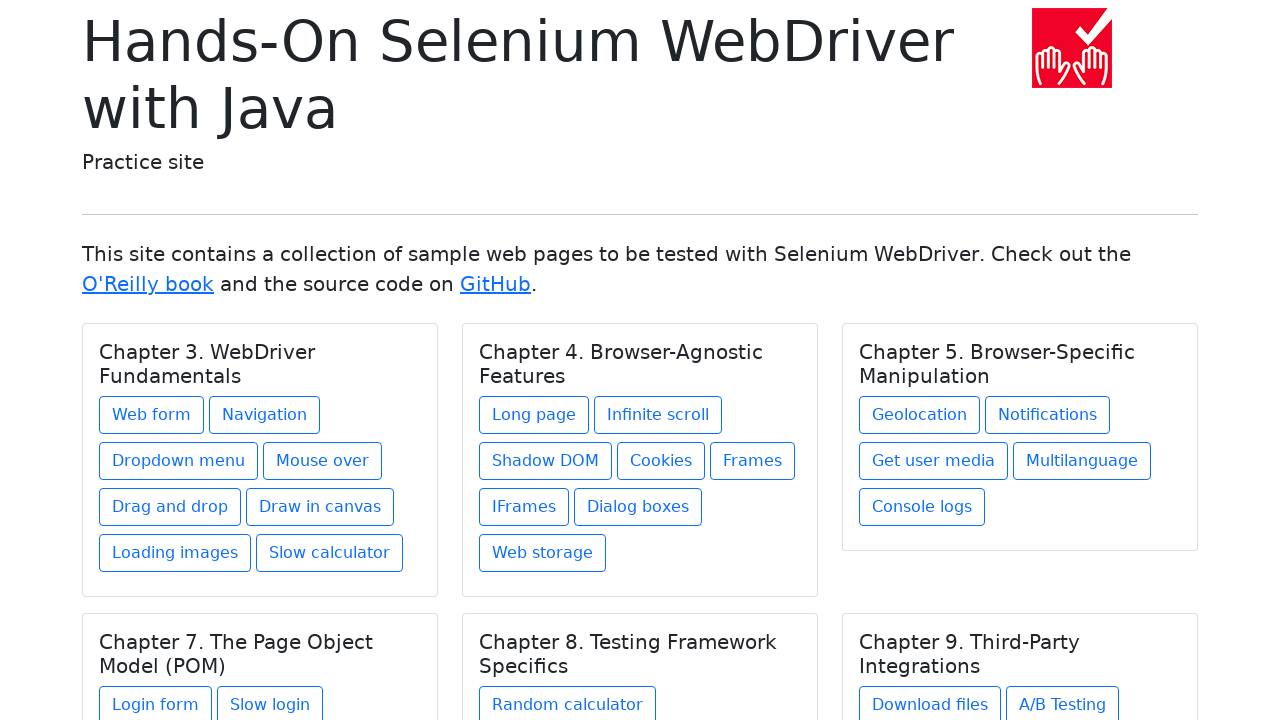

Retrieved initial window position
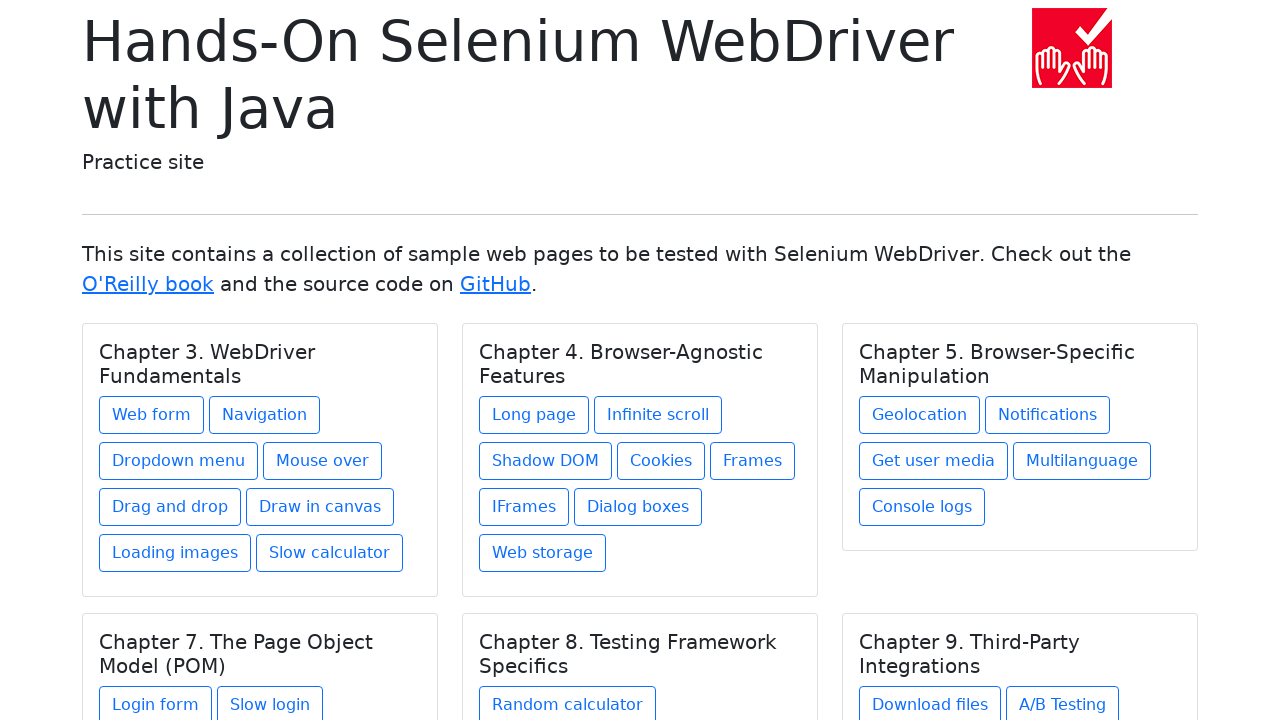

Logged initial window state: position {'x': 0, 'y': 0} -- size {'width': 1280, 'height': 720}
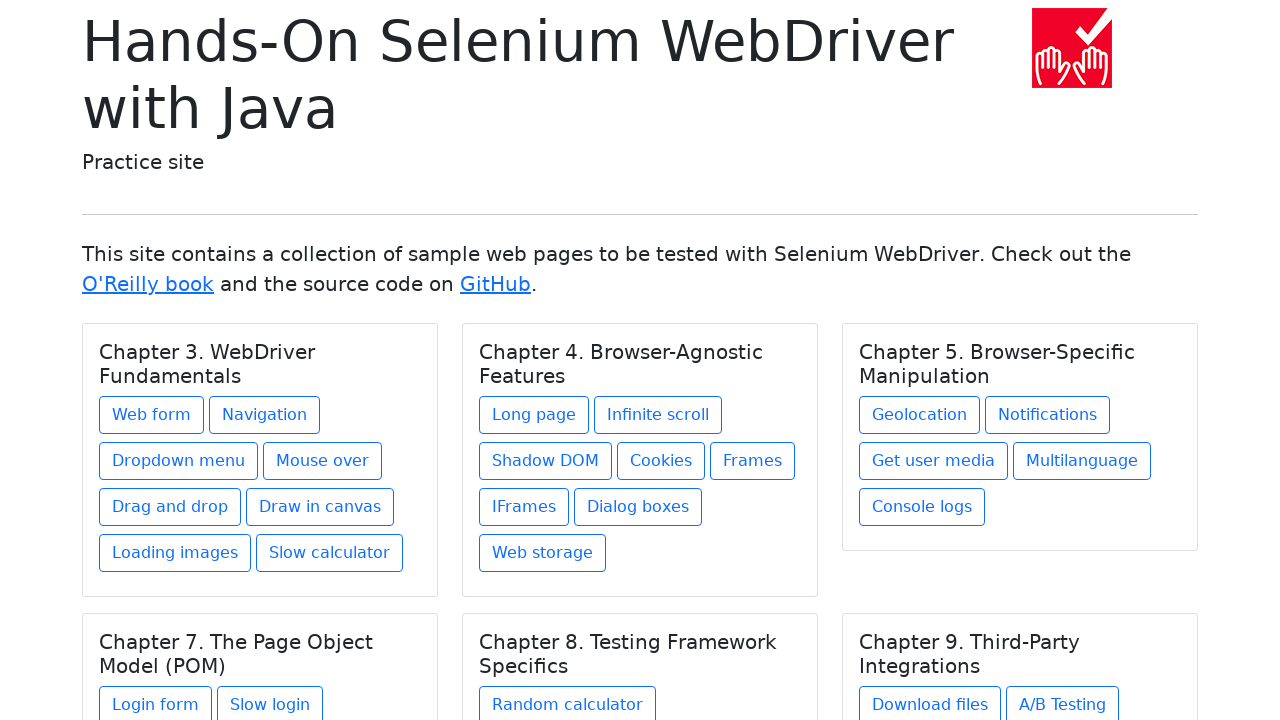

Maximized window by setting viewport size to 1920x1080
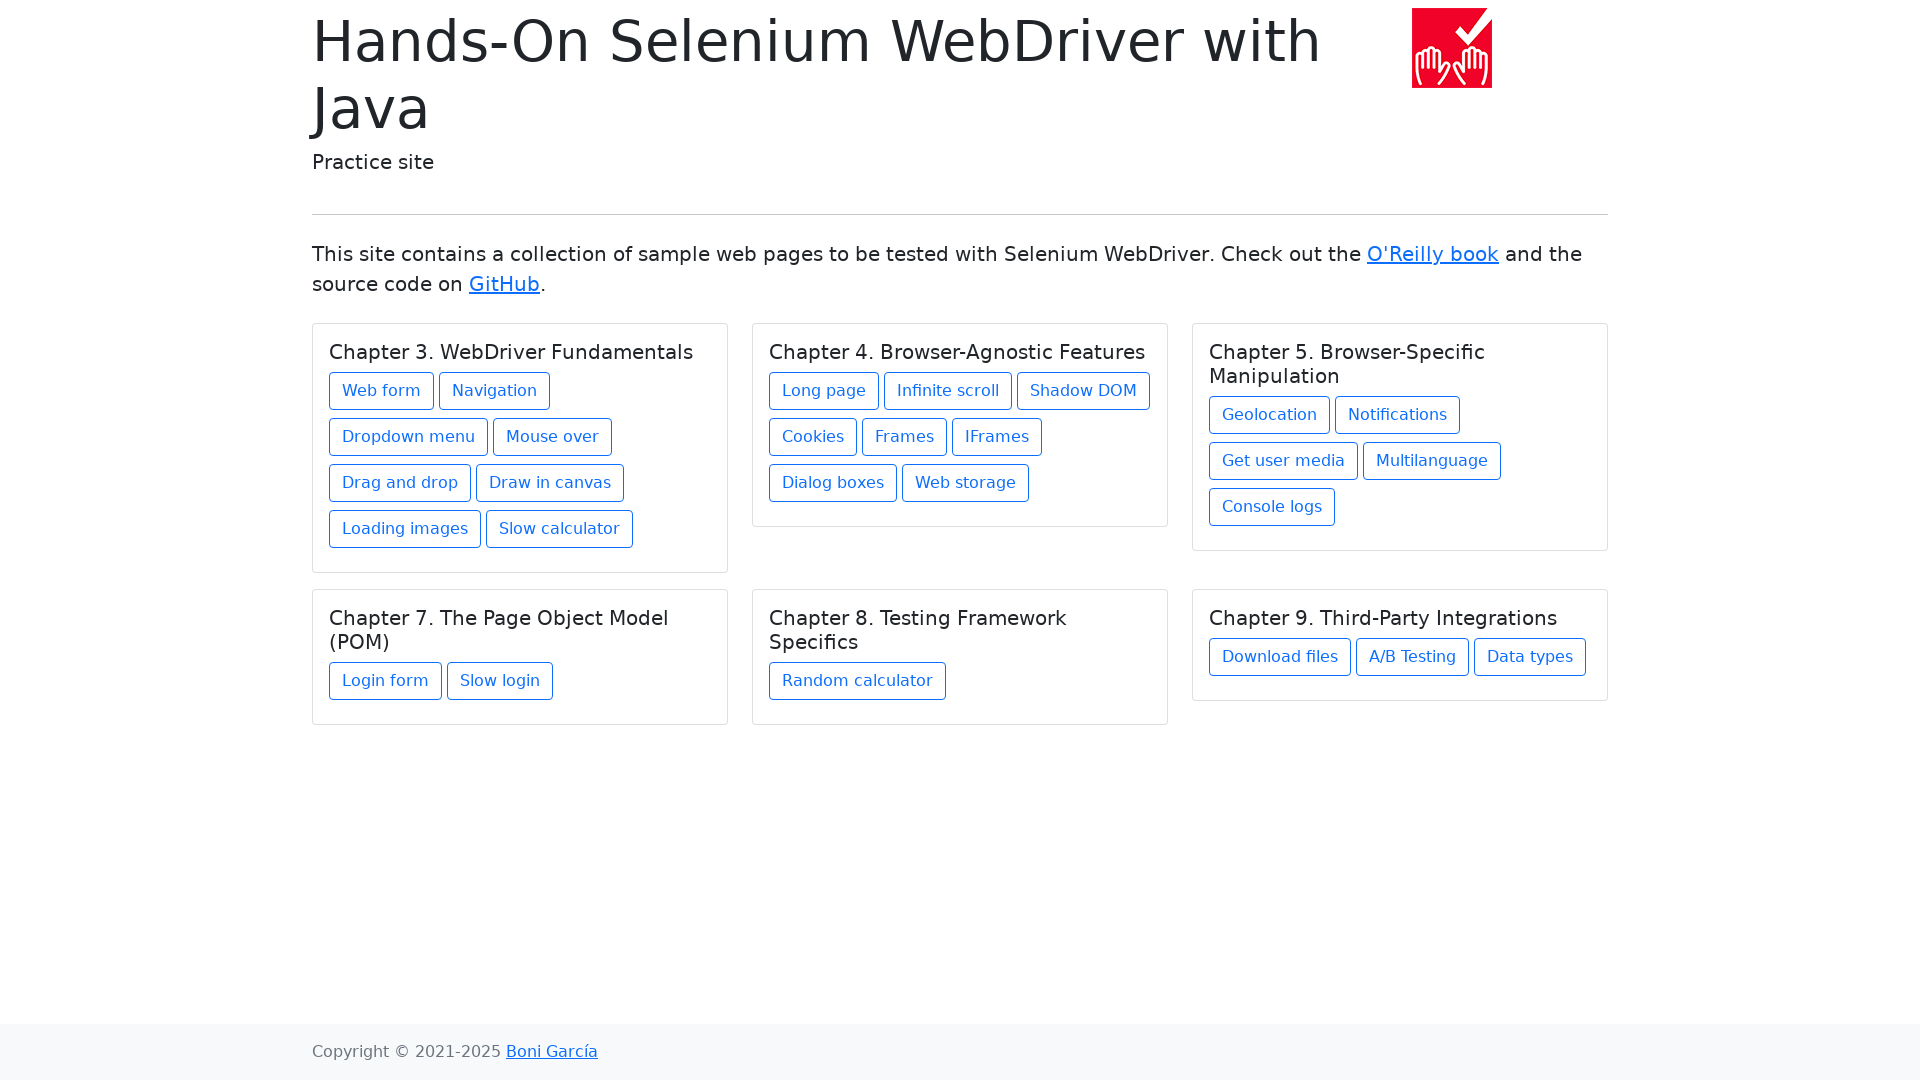

Retrieved maximized viewport size
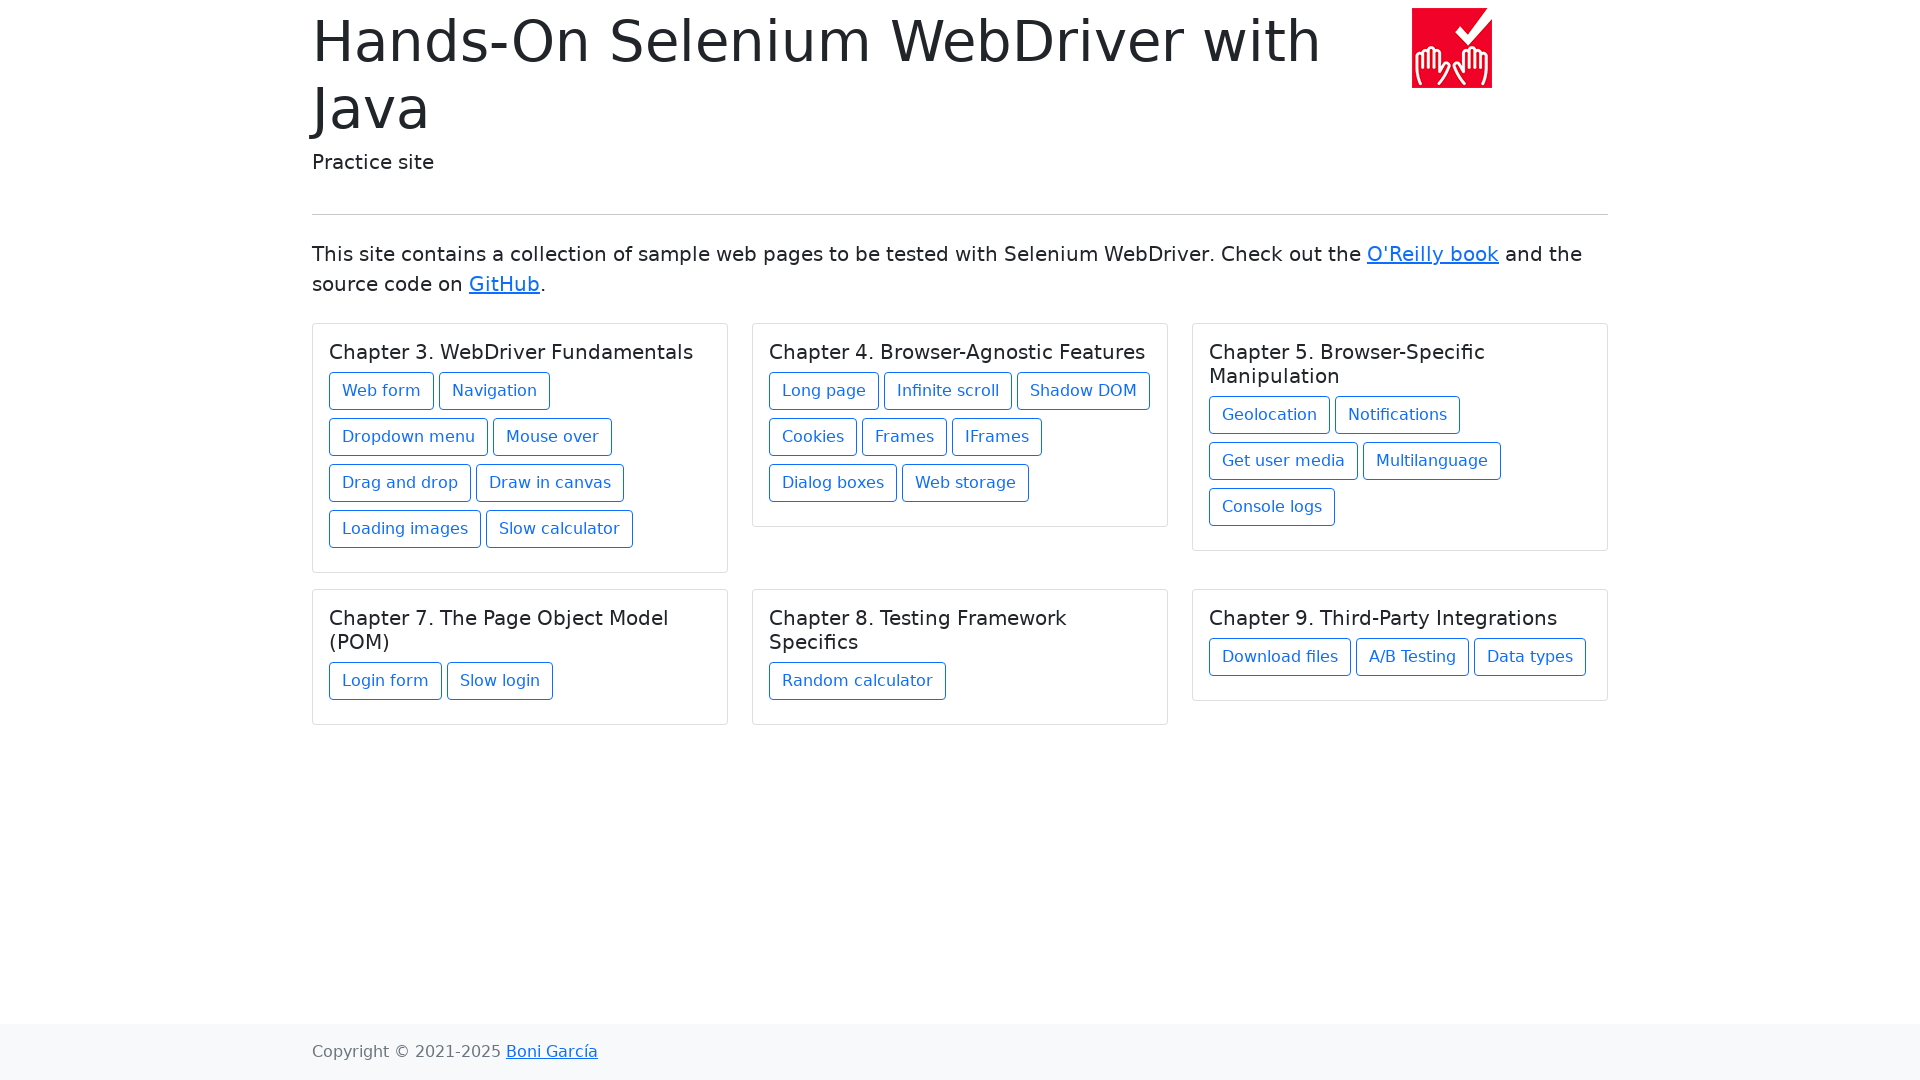

Retrieved maximized window position
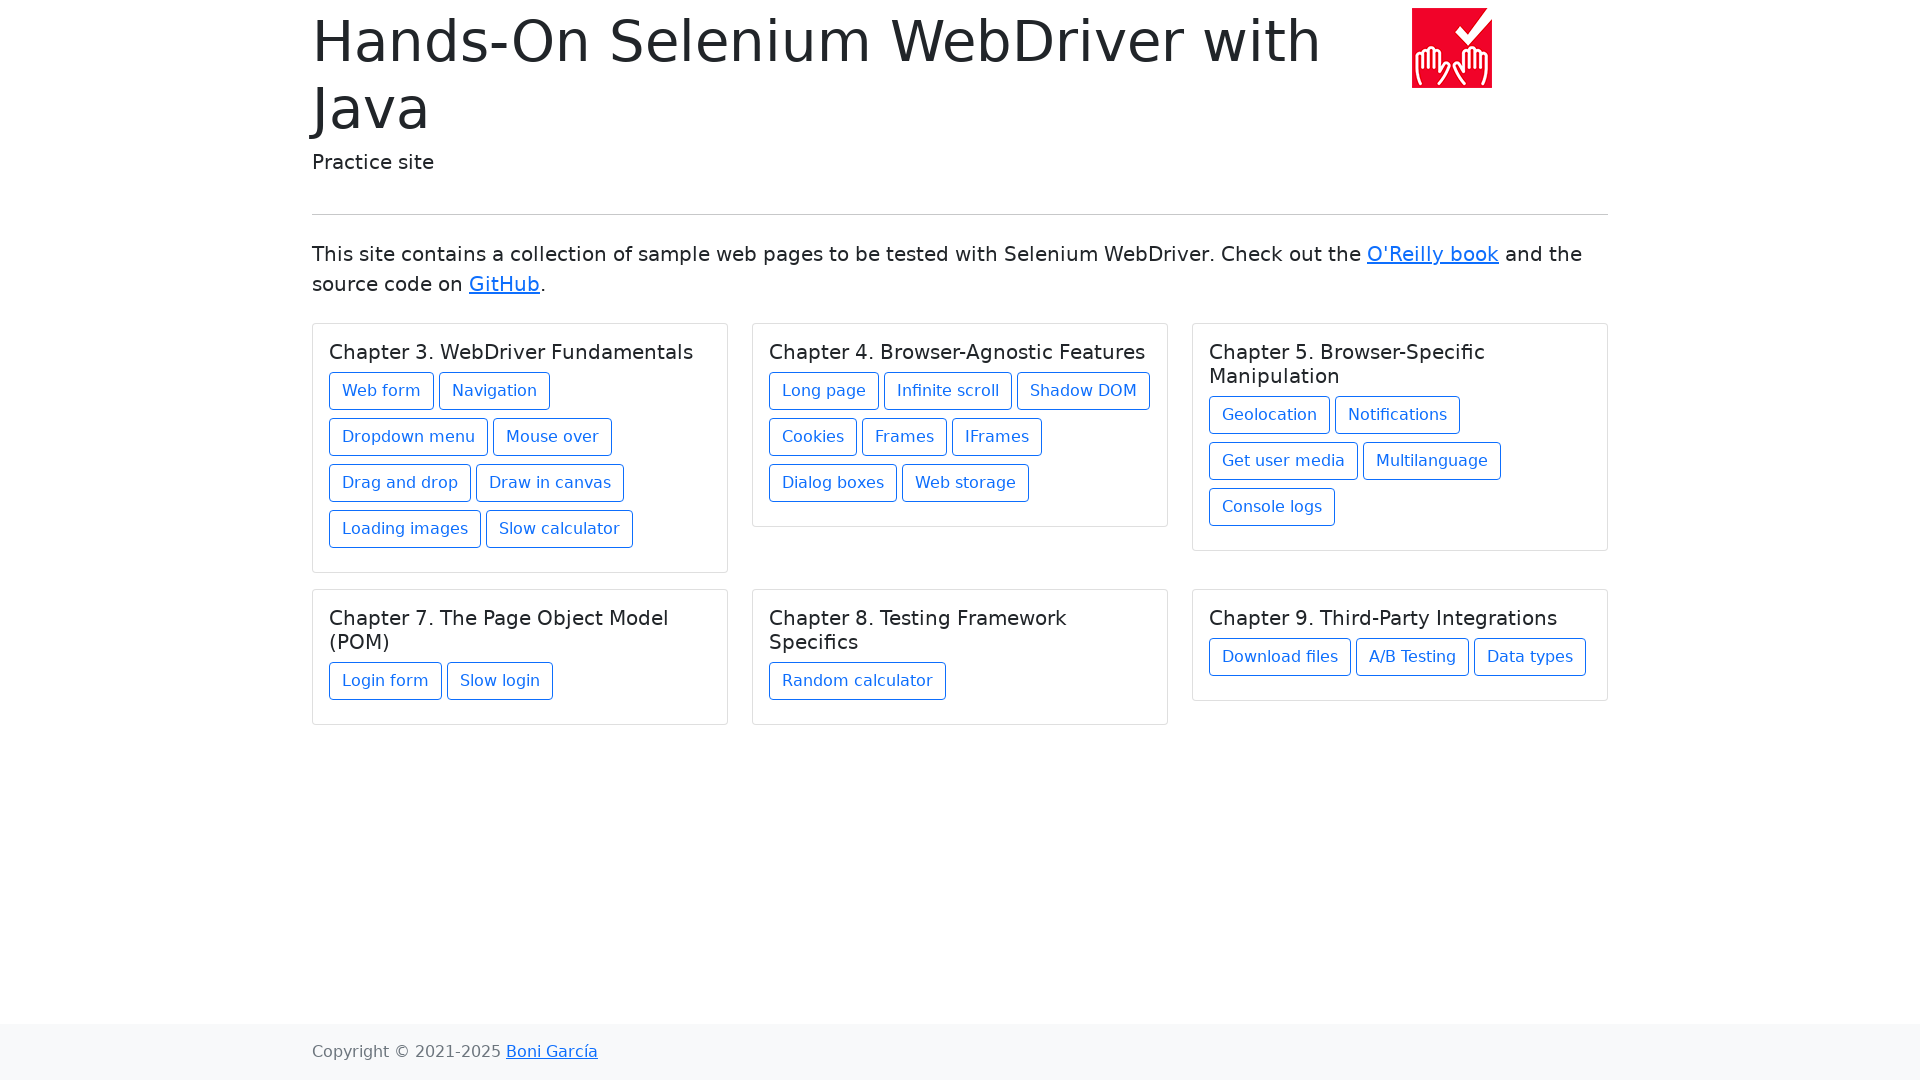

Logged maximized window state: position {'x': 0, 'y': 0} -- size {'width': 1920, 'height': 1080}
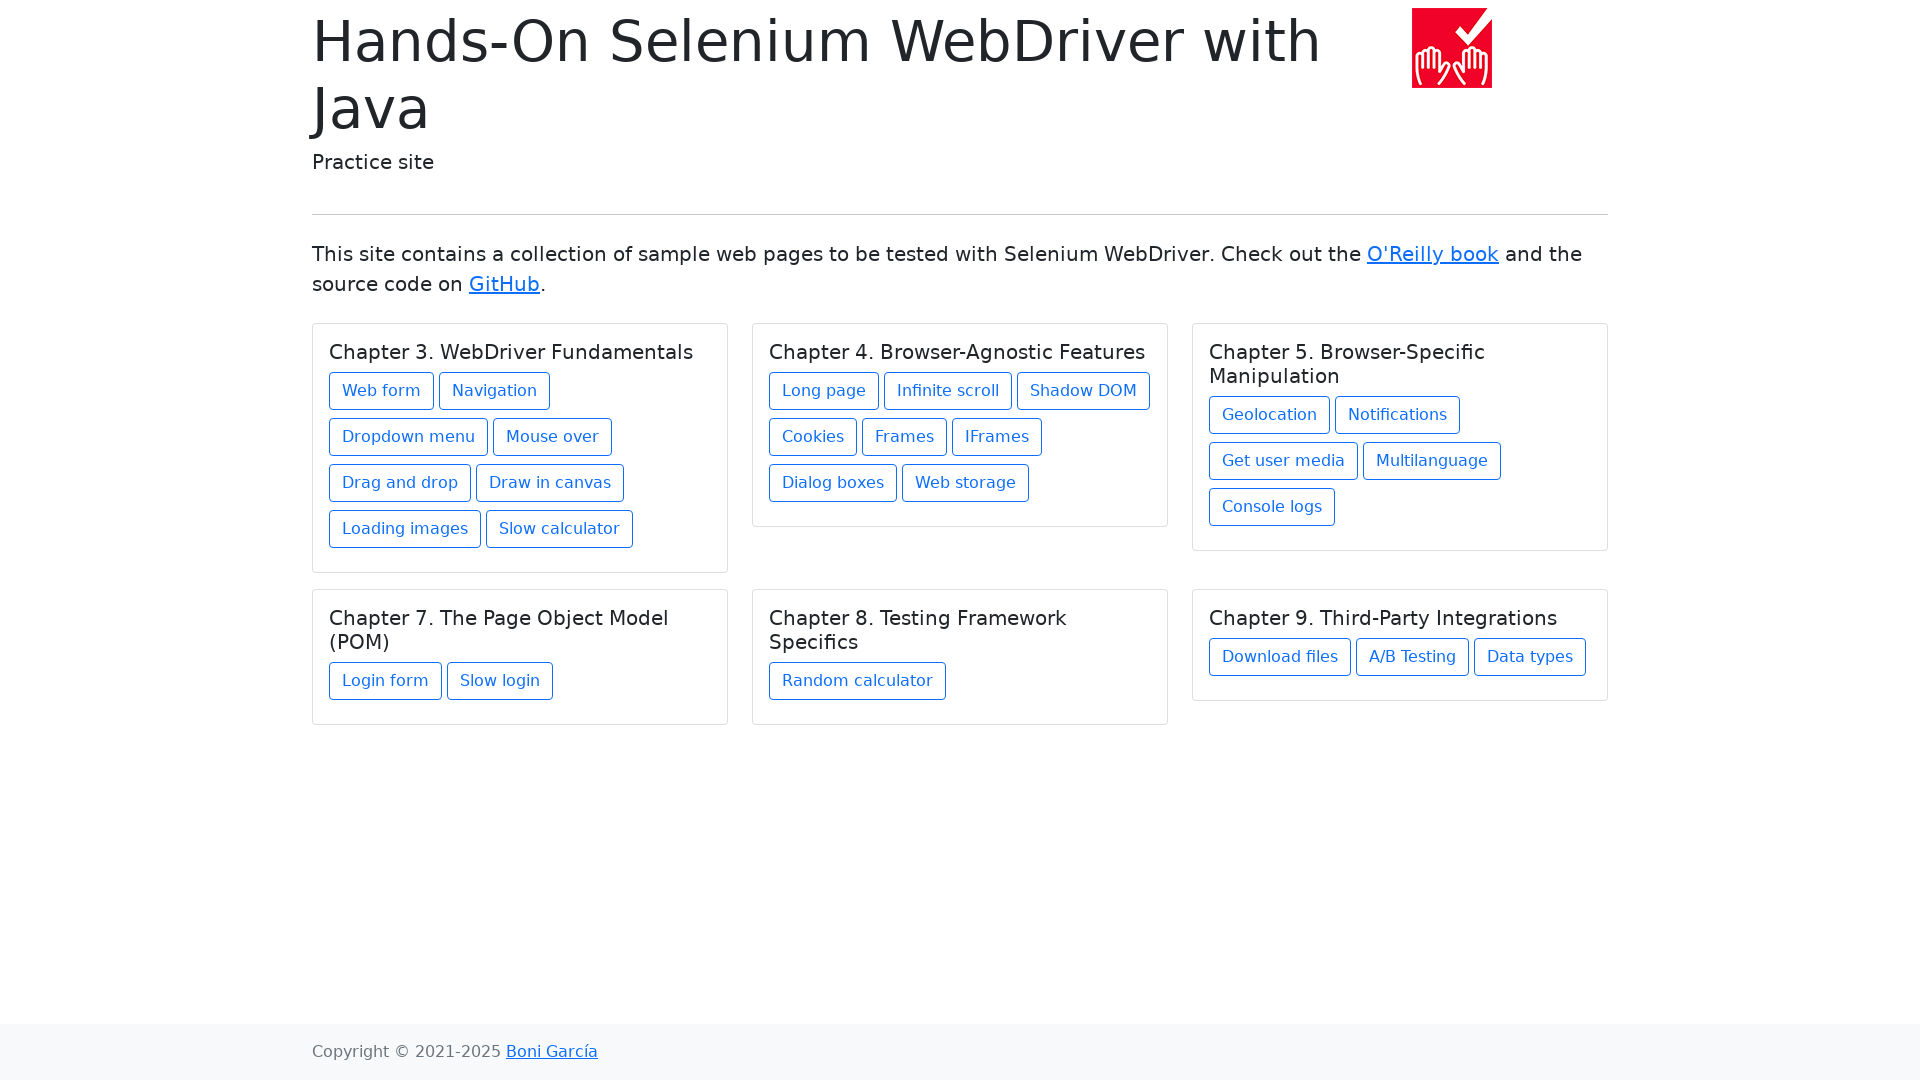

Verified that viewport size changed after maximizing
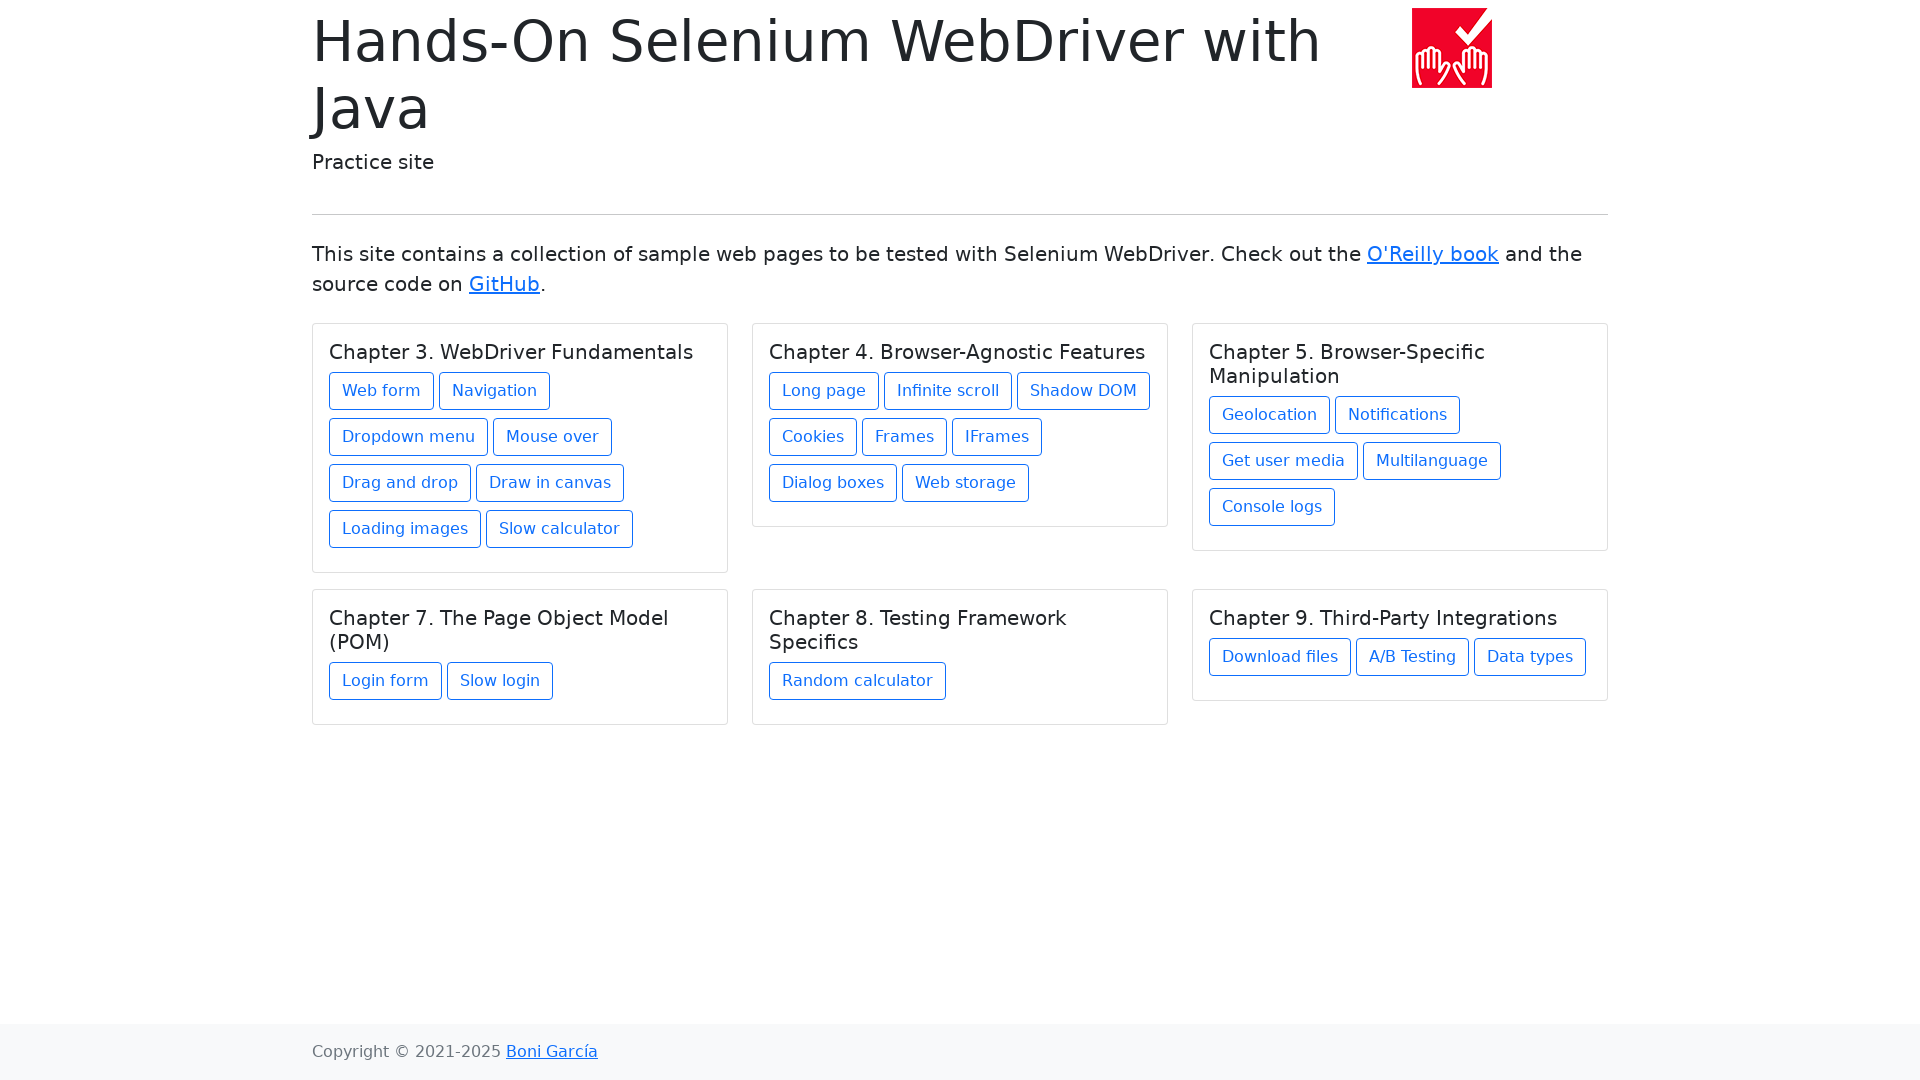

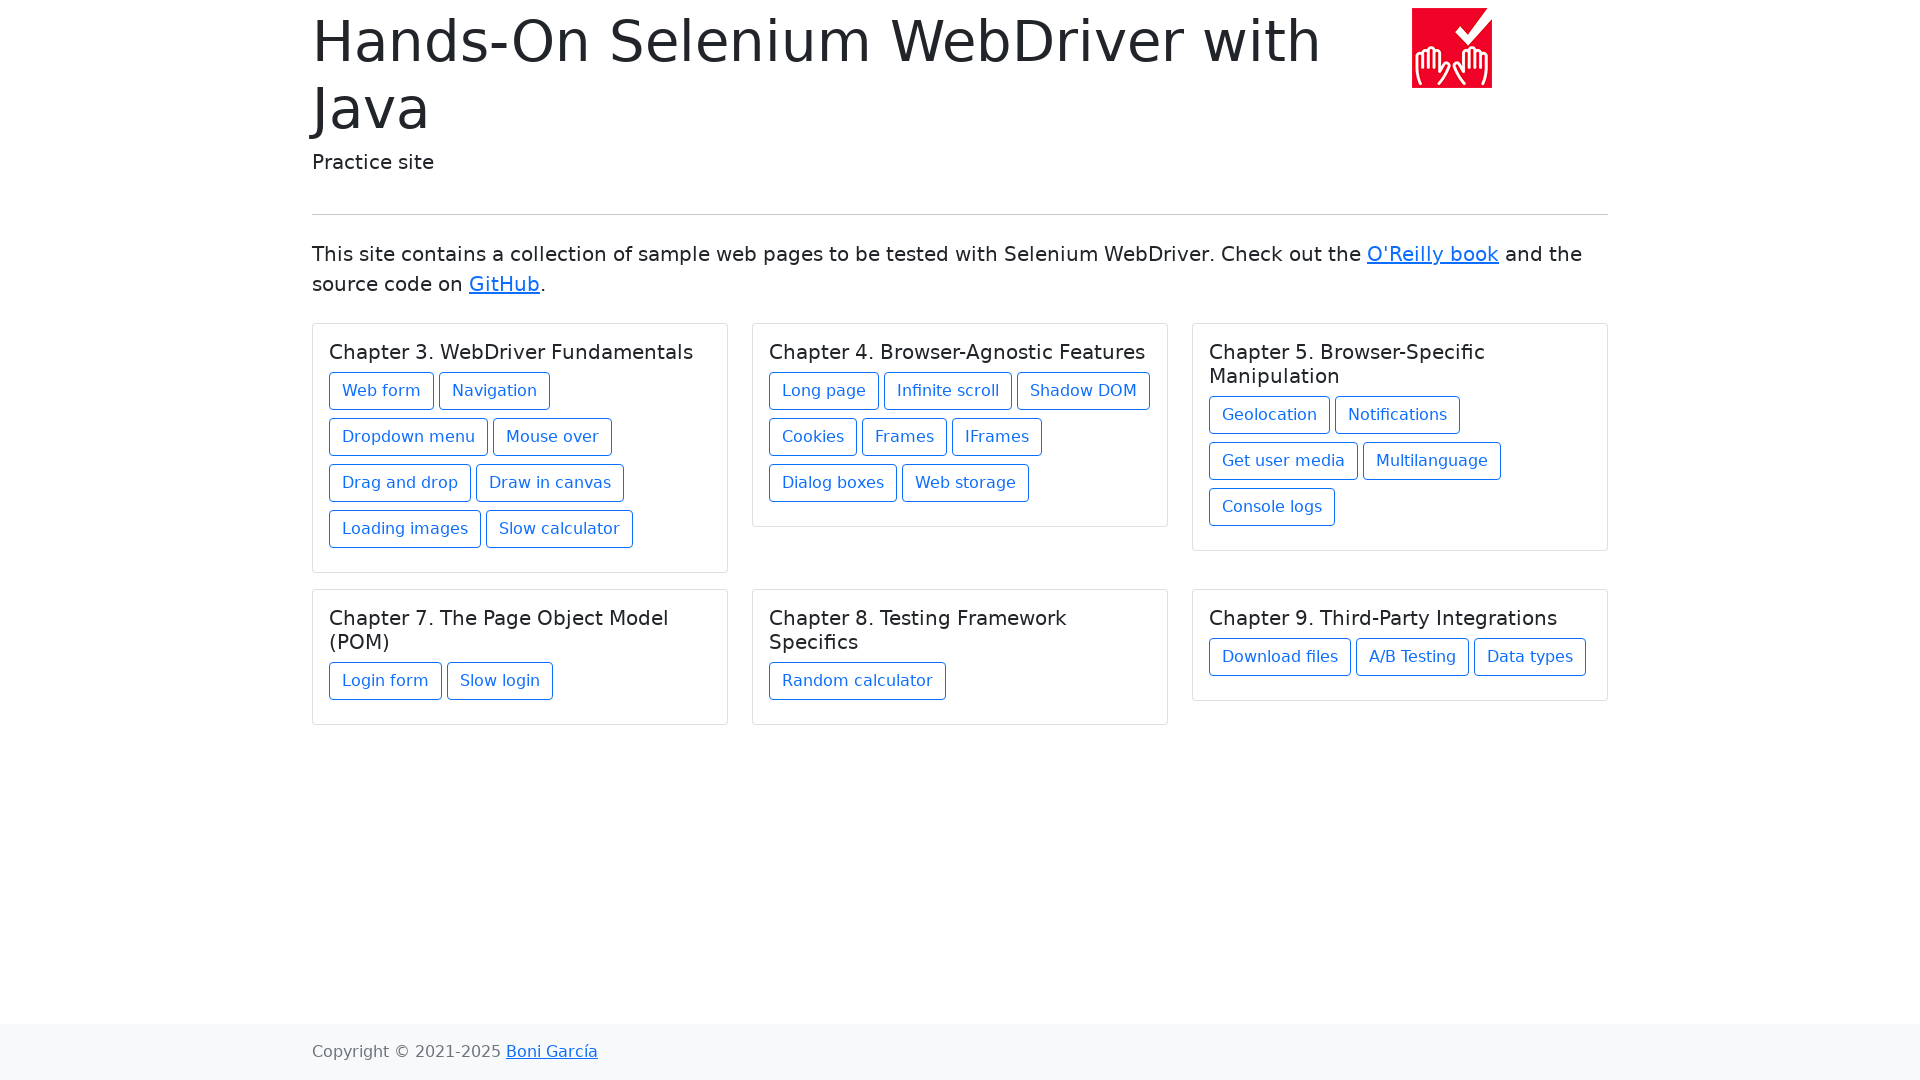